Tests registration form validation when confirm password does not match the original password

Starting URL: https://alada.vn/tai-khoan/dang-ky.html

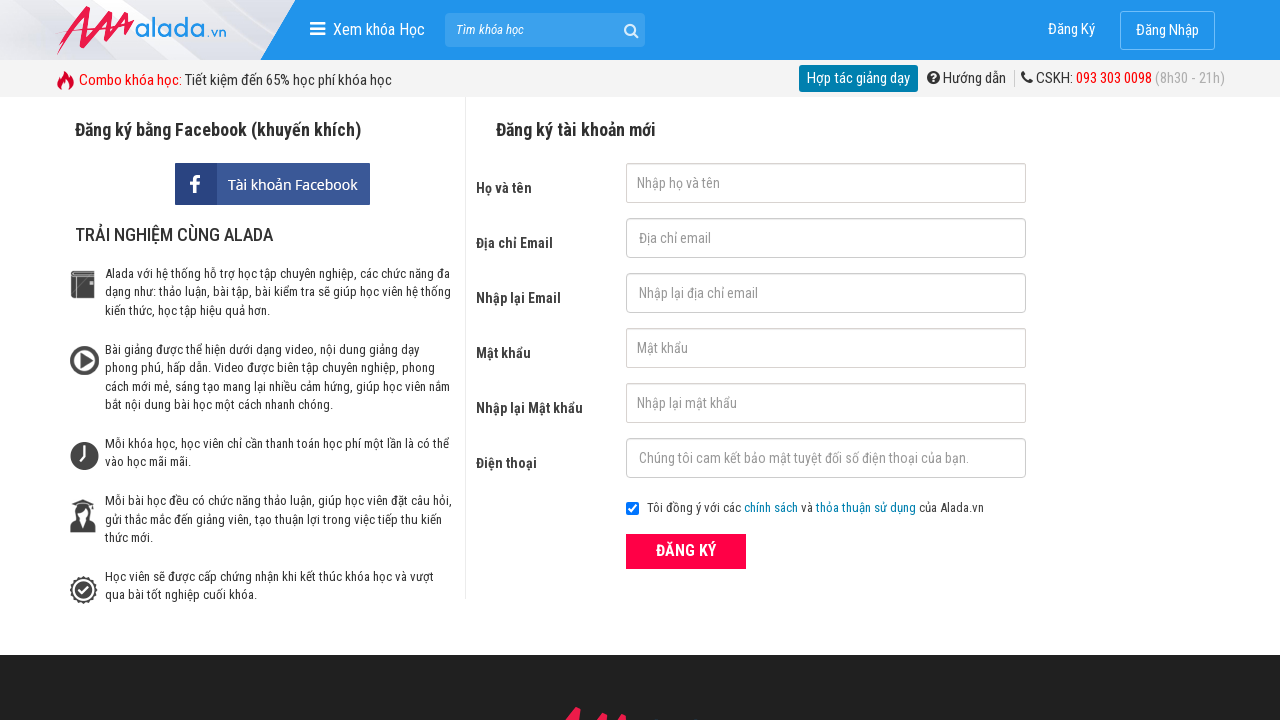

Filled name field with 'Thu Qua' on #txtFirstname
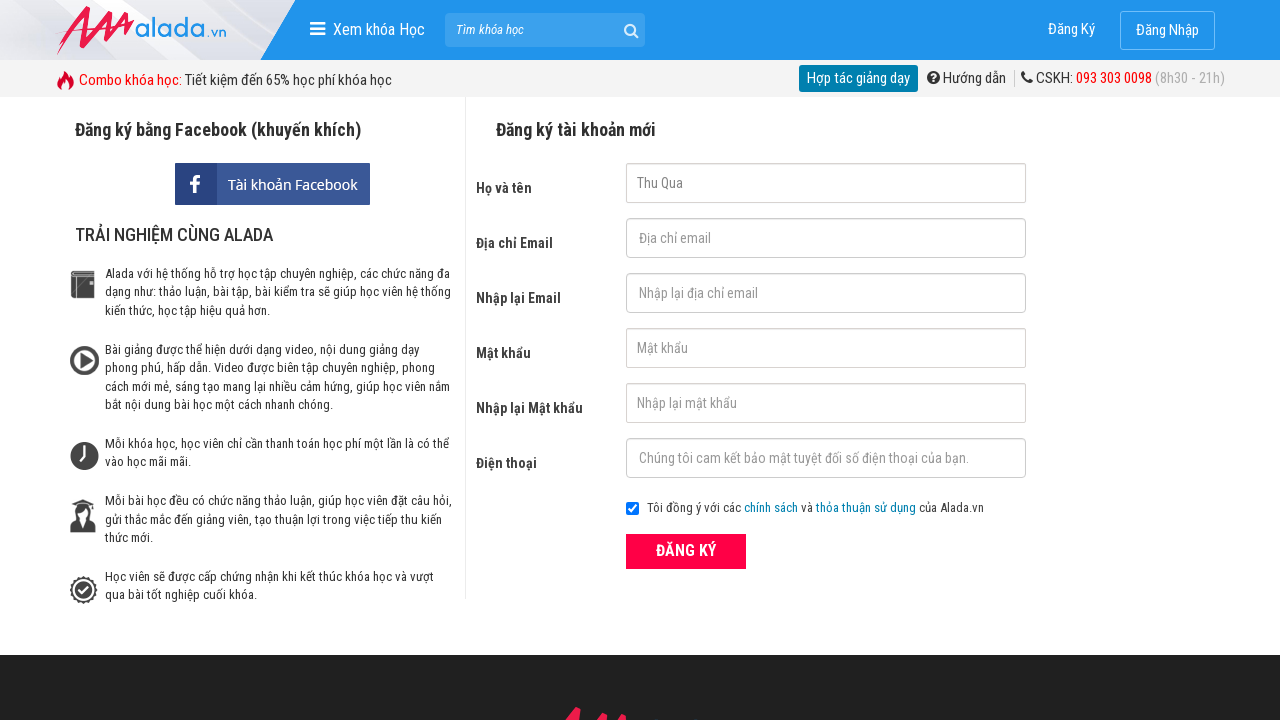

Filled email field with 'acbd@gmail.com' on #txtEmail
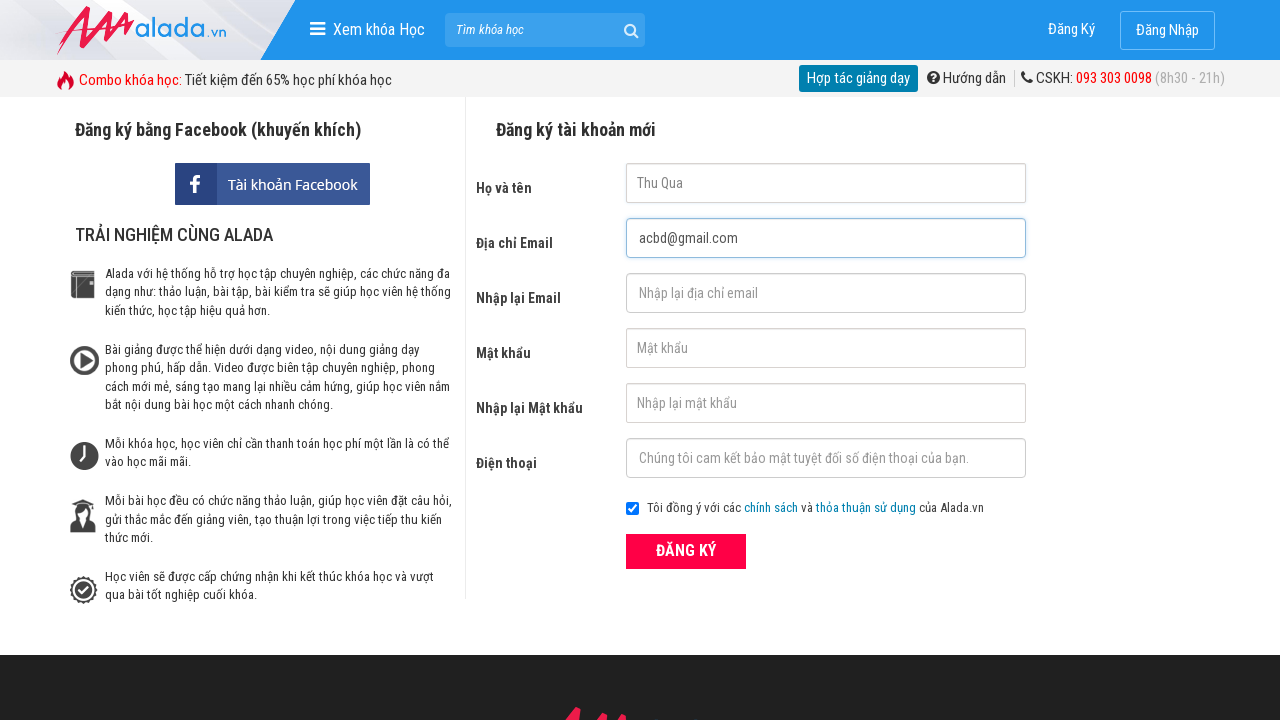

Filled confirm email field with 'acbd@gmail.com' on #txtCEmail
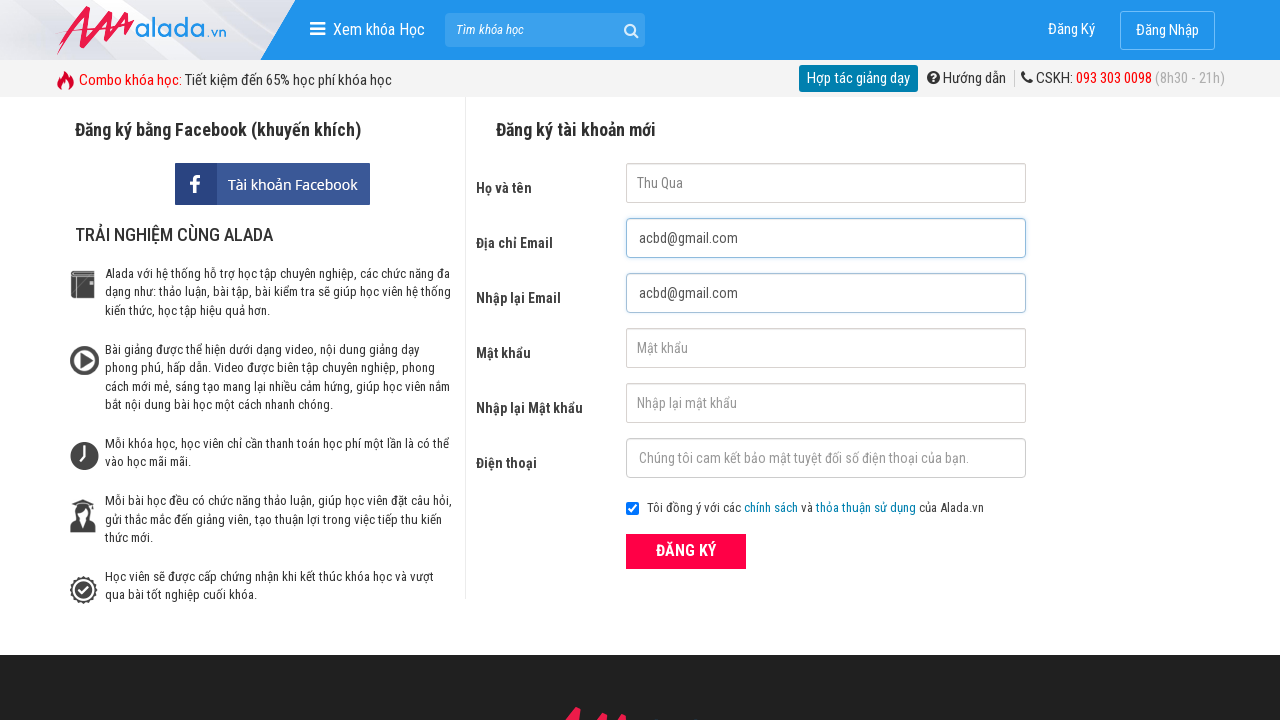

Filled password field with 'Abcd1234' on #txtPassword
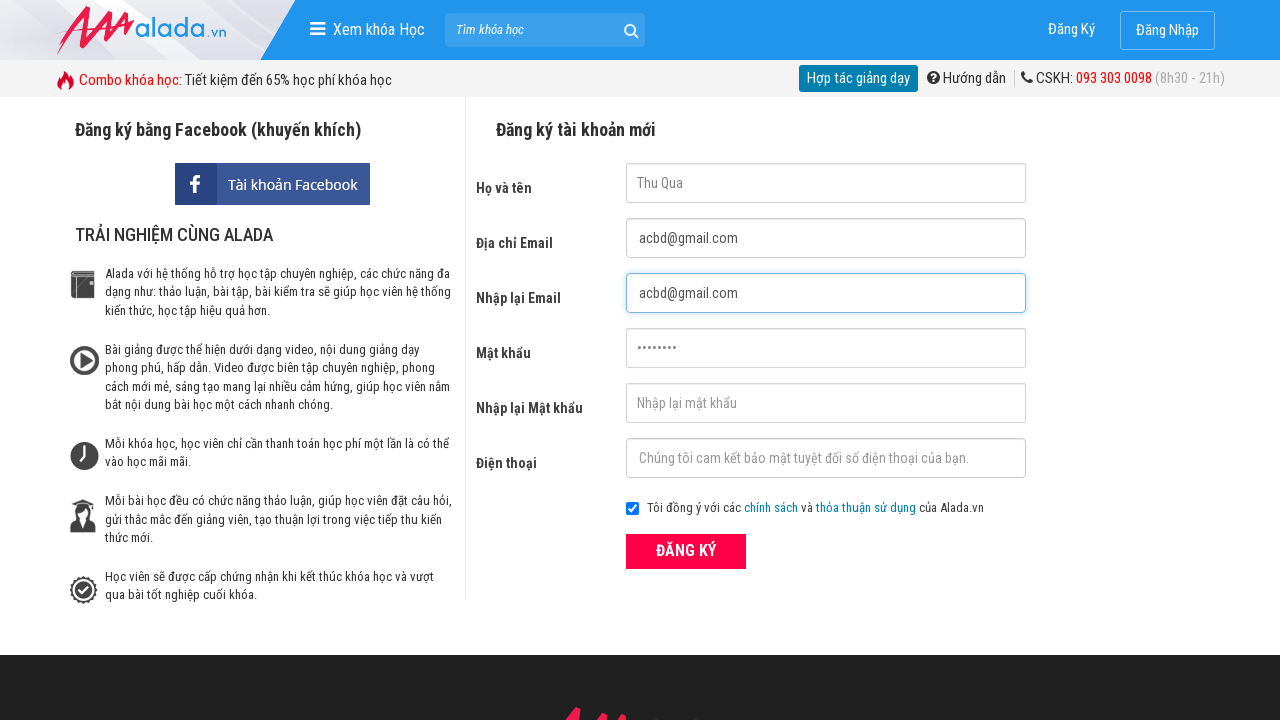

Filled confirm password field with mismatched password 'Abcd34566' on #txtCPassword
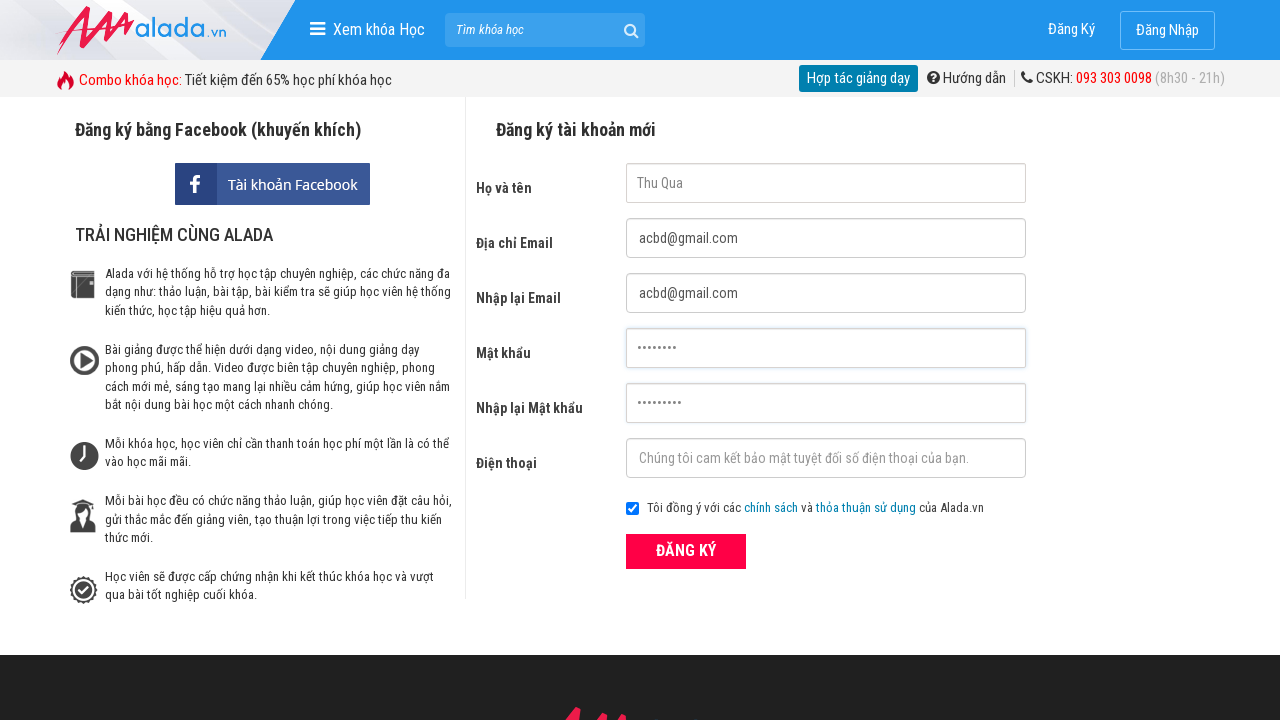

Filled phone number field with '09992342341' on #txtPhone
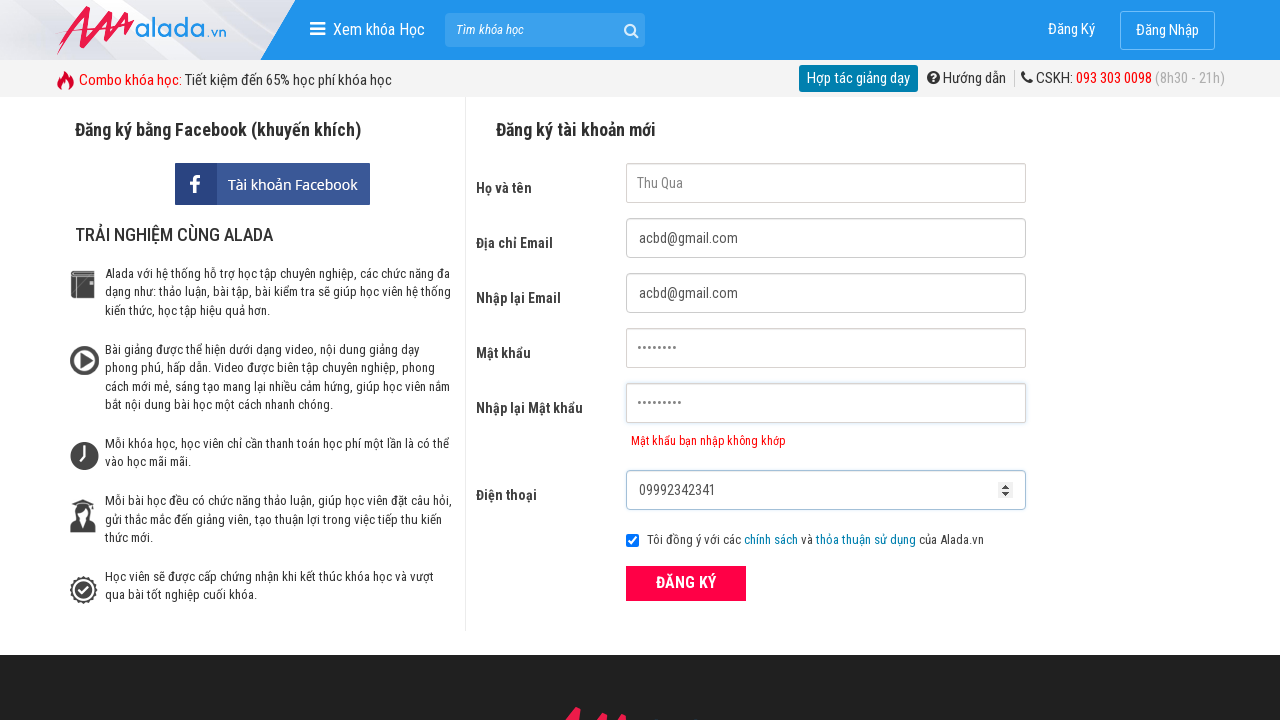

Clicked submit button to attempt registration at (686, 583) on button[type='submit']
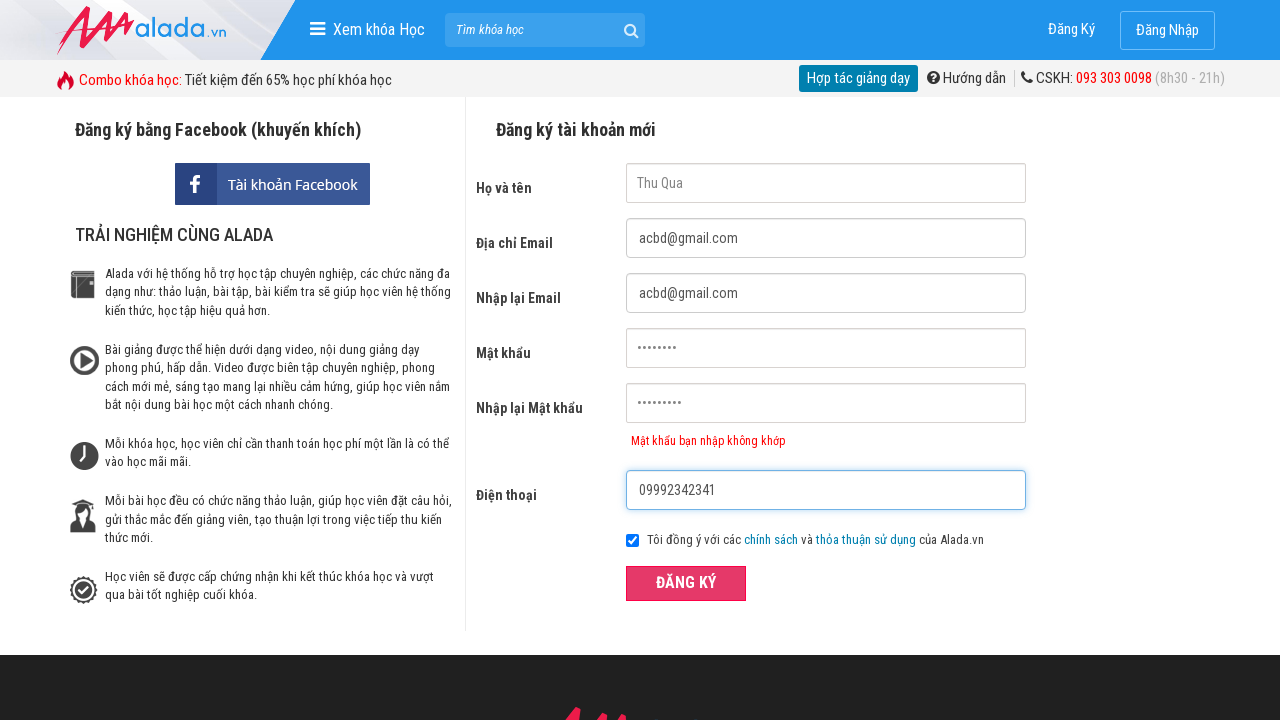

Confirm password error message appeared, validating form rejection for mismatched passwords
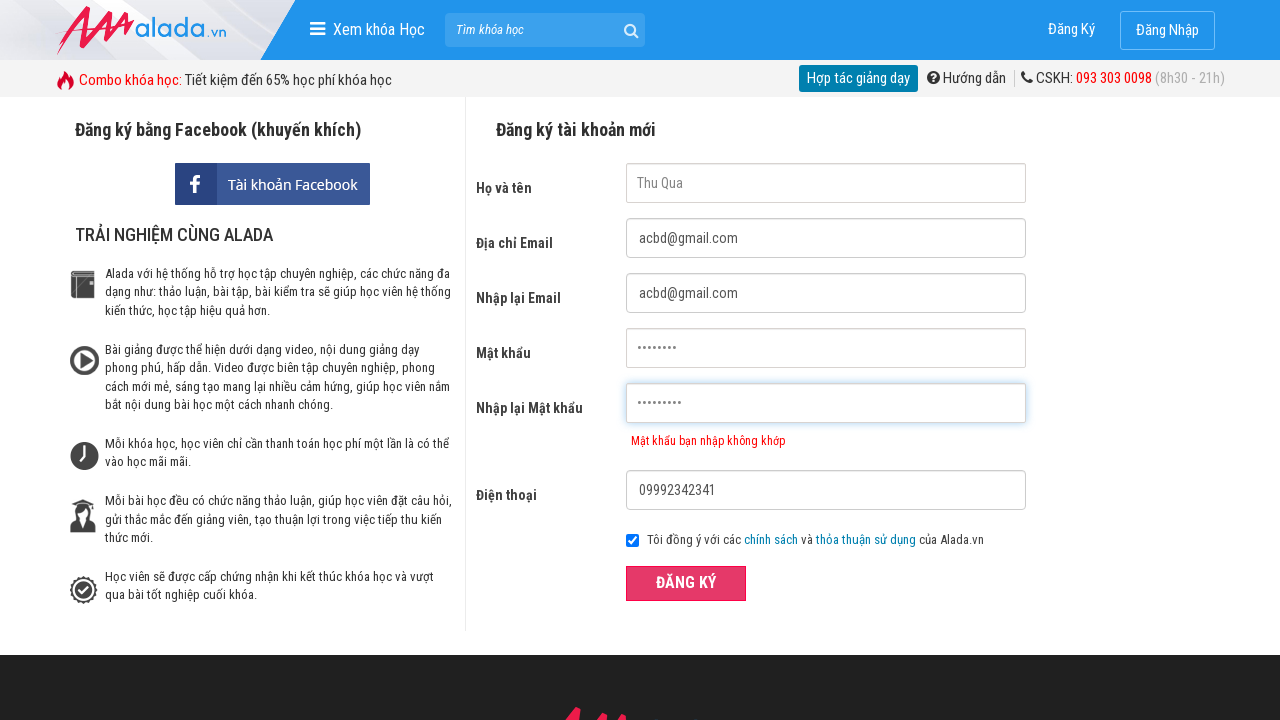

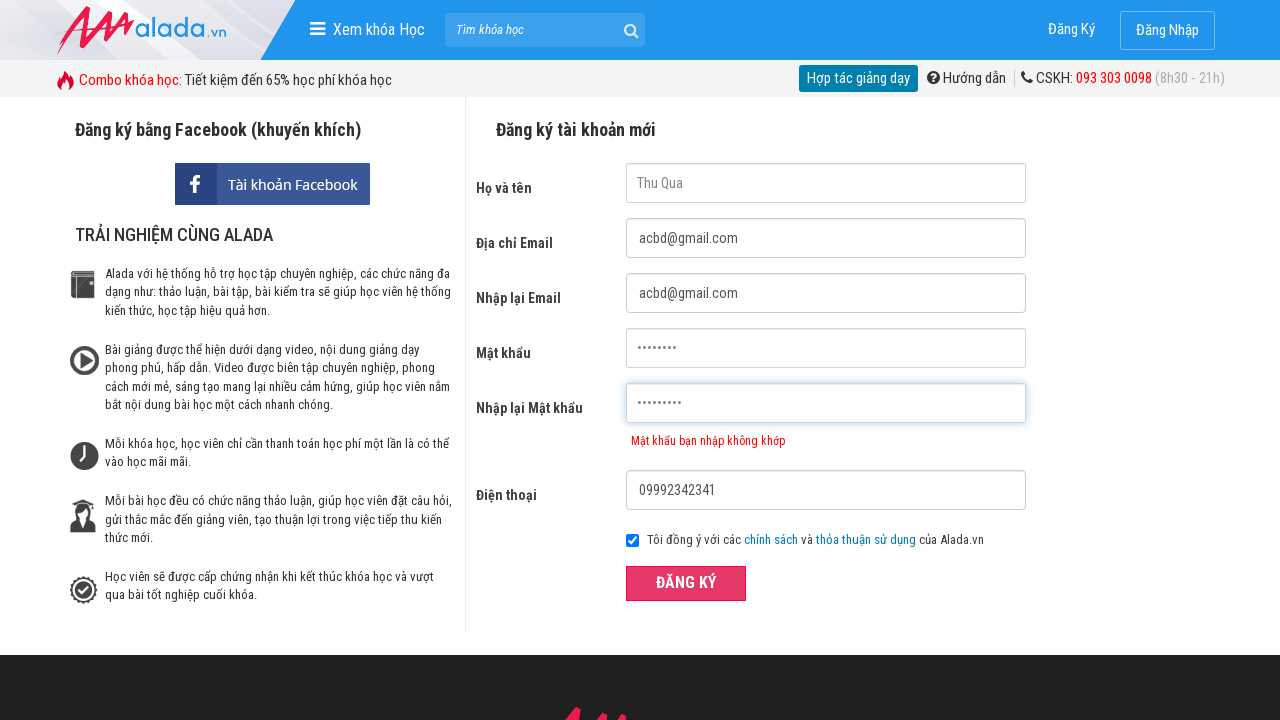